Tests dynamic form interaction by selecting a checkbox, using its value to select from dropdown and fill a text field, then verifying the alert contains the same value

Starting URL: https://www.qaclickacademy.com/practice.php

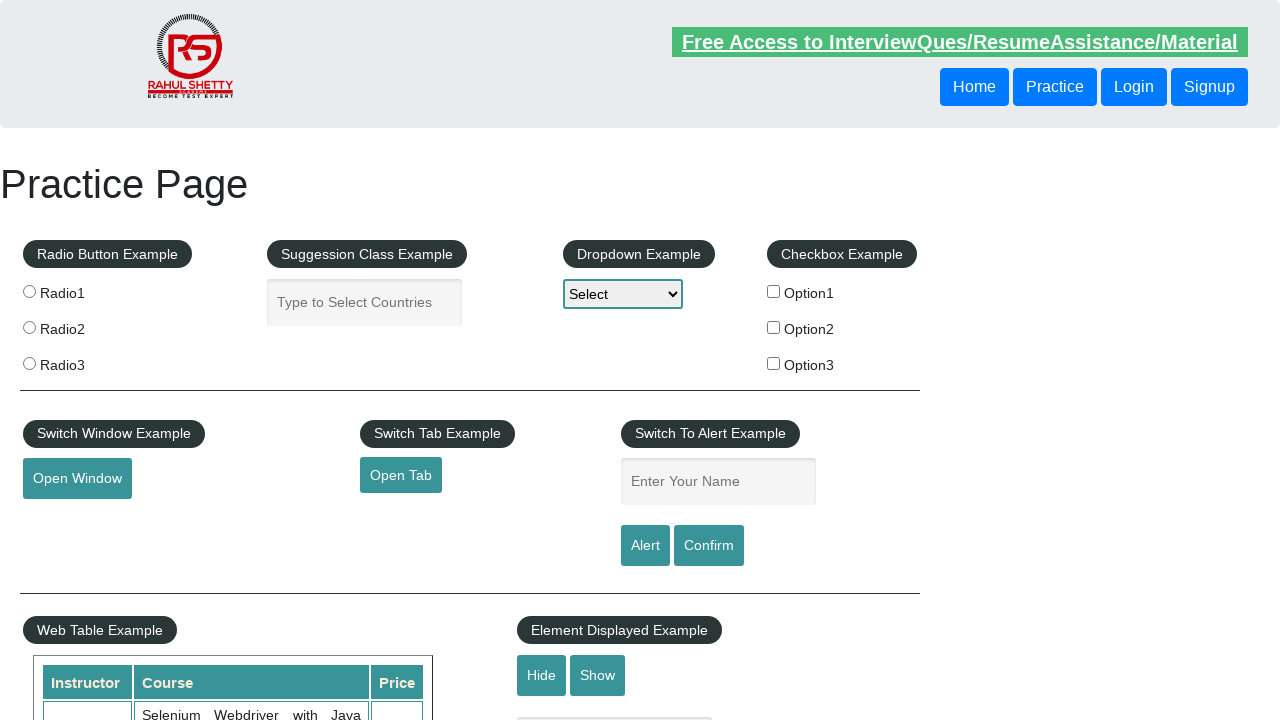

Clicked the second checkbox option at (774, 327) on input#checkBoxOption2
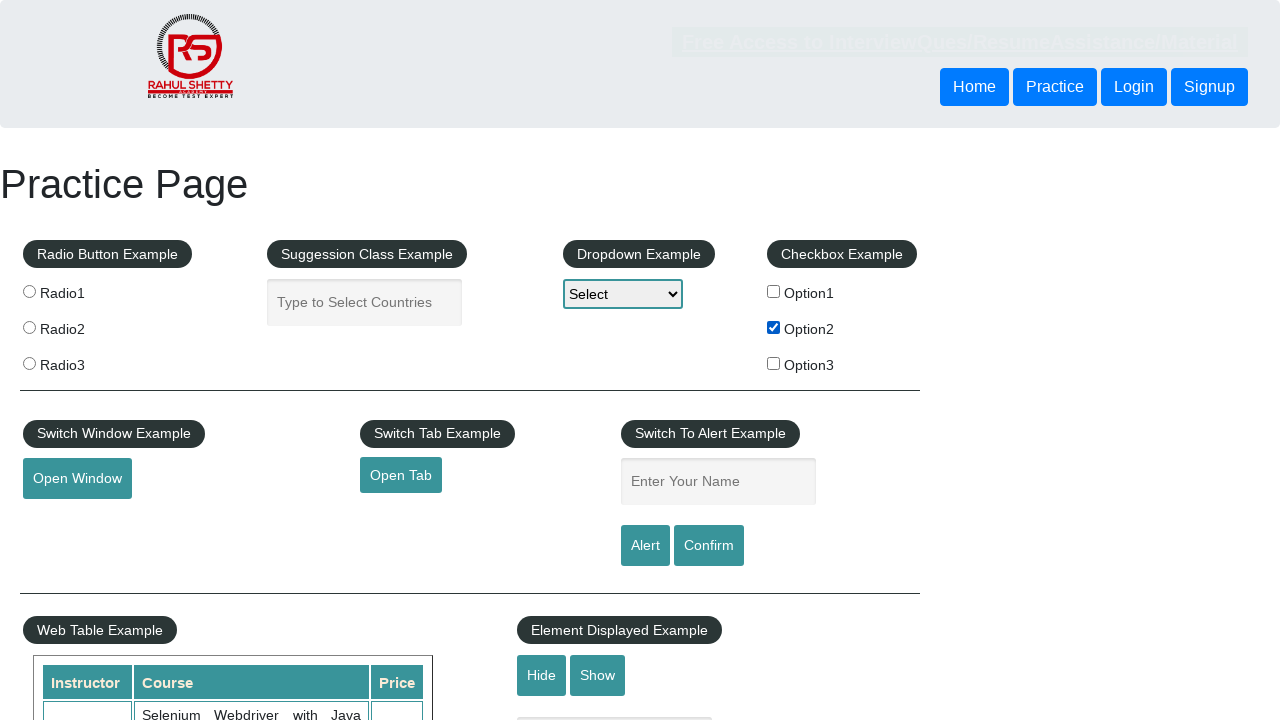

Selected Option2 from dropdown on #dropdown-class-example
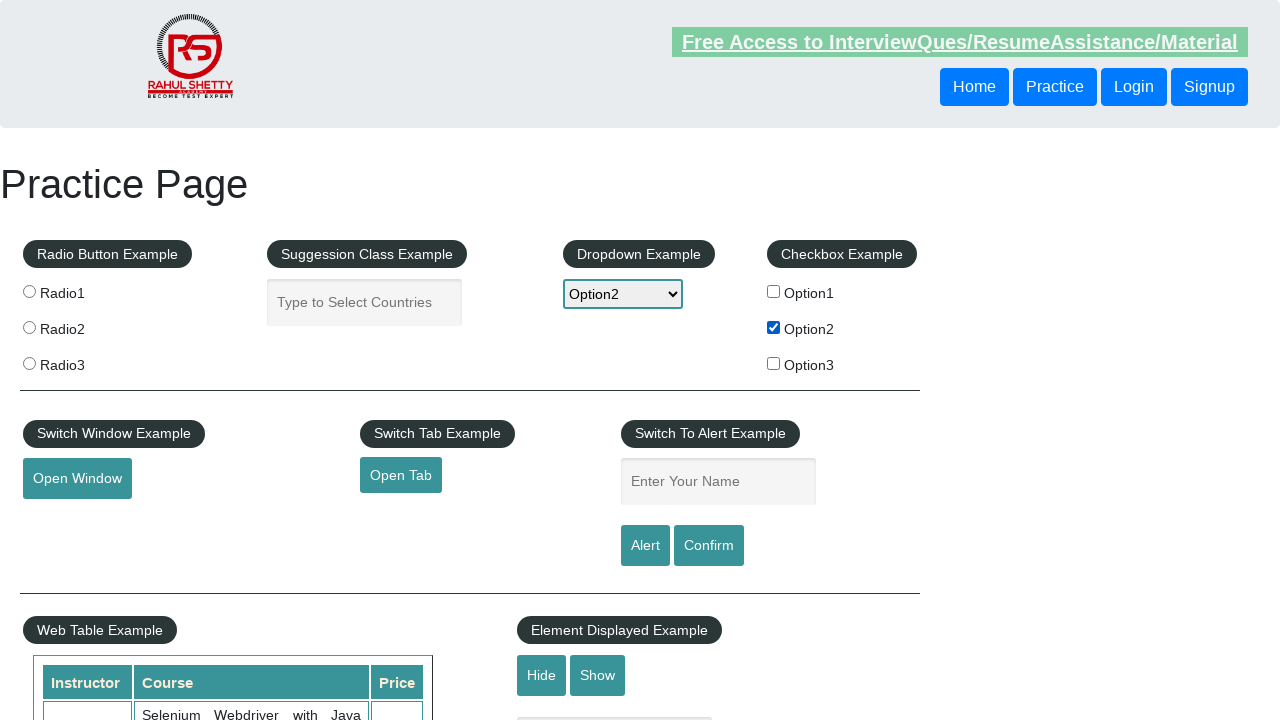

Filled name field with 'Option2' on input[id='name']
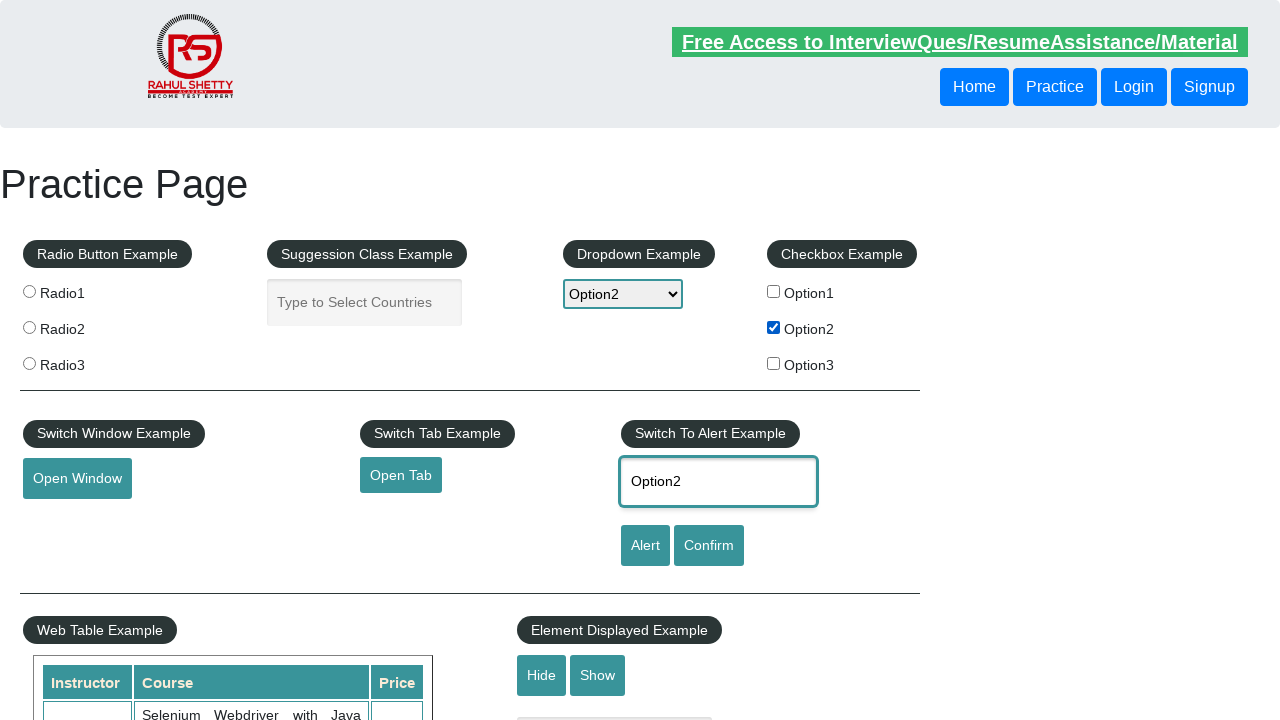

Clicked alert button at (645, 546) on #alertbtn
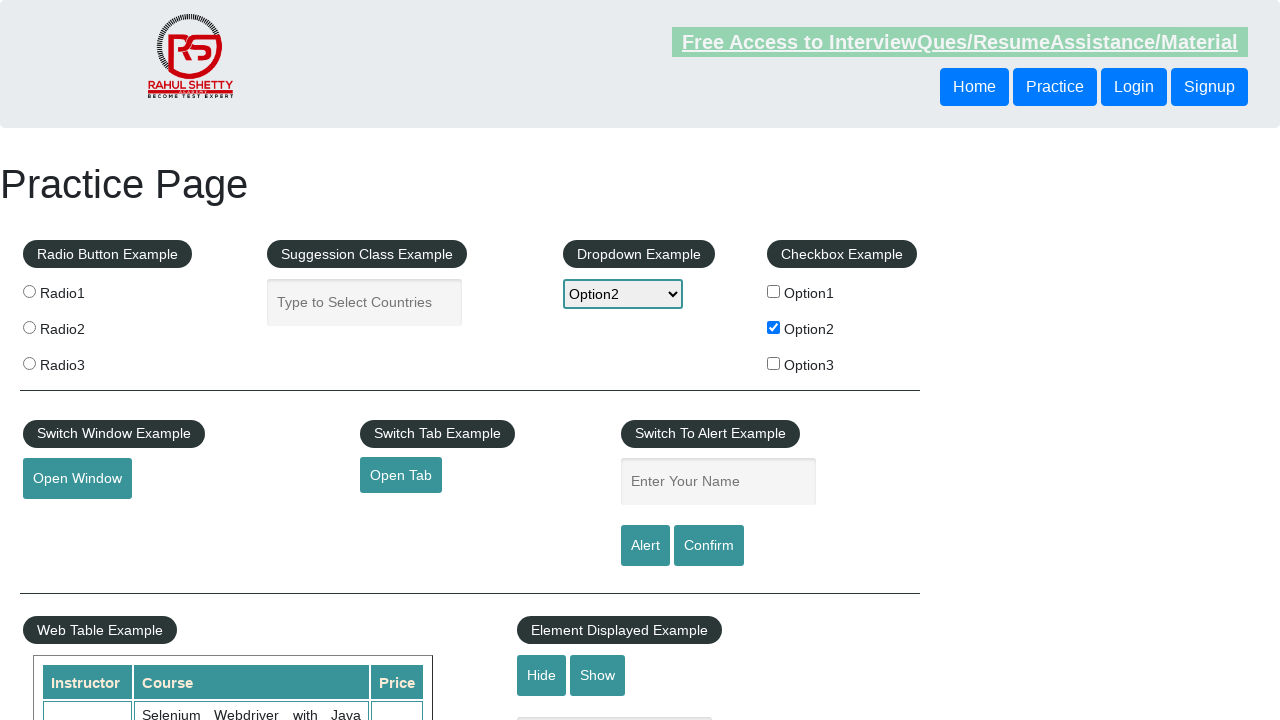

Set up dialog handler to accept alert
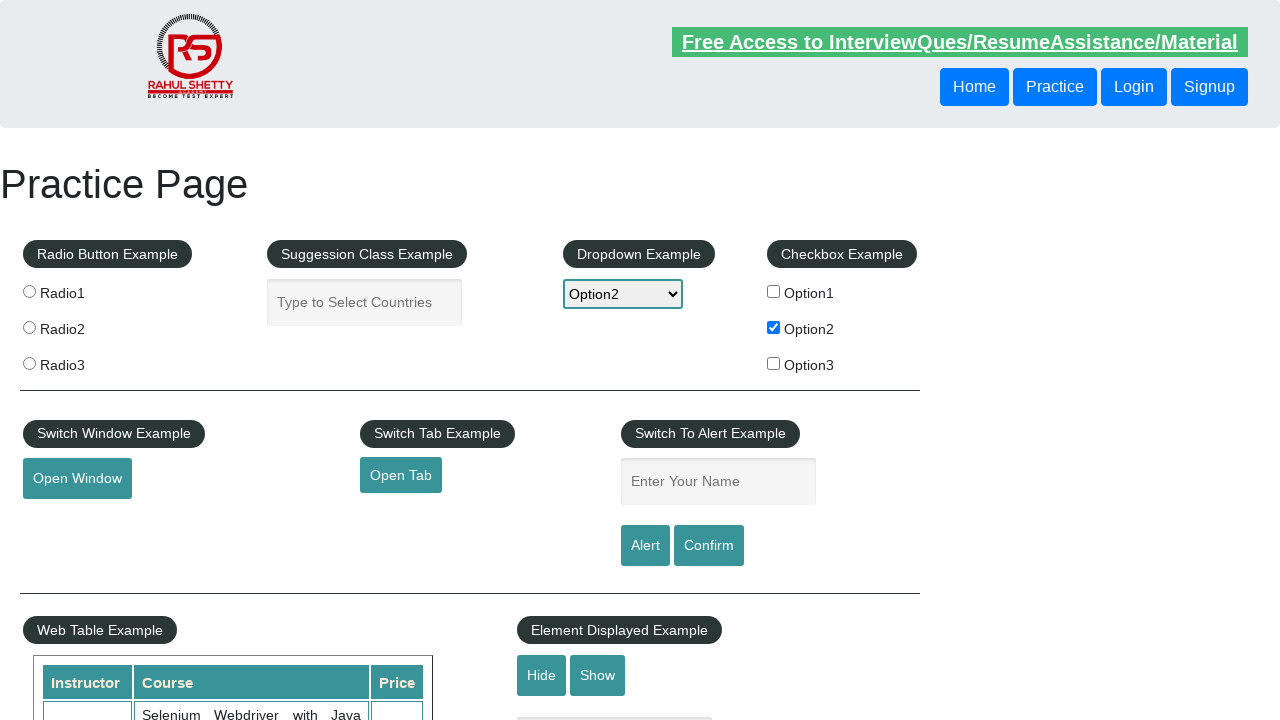

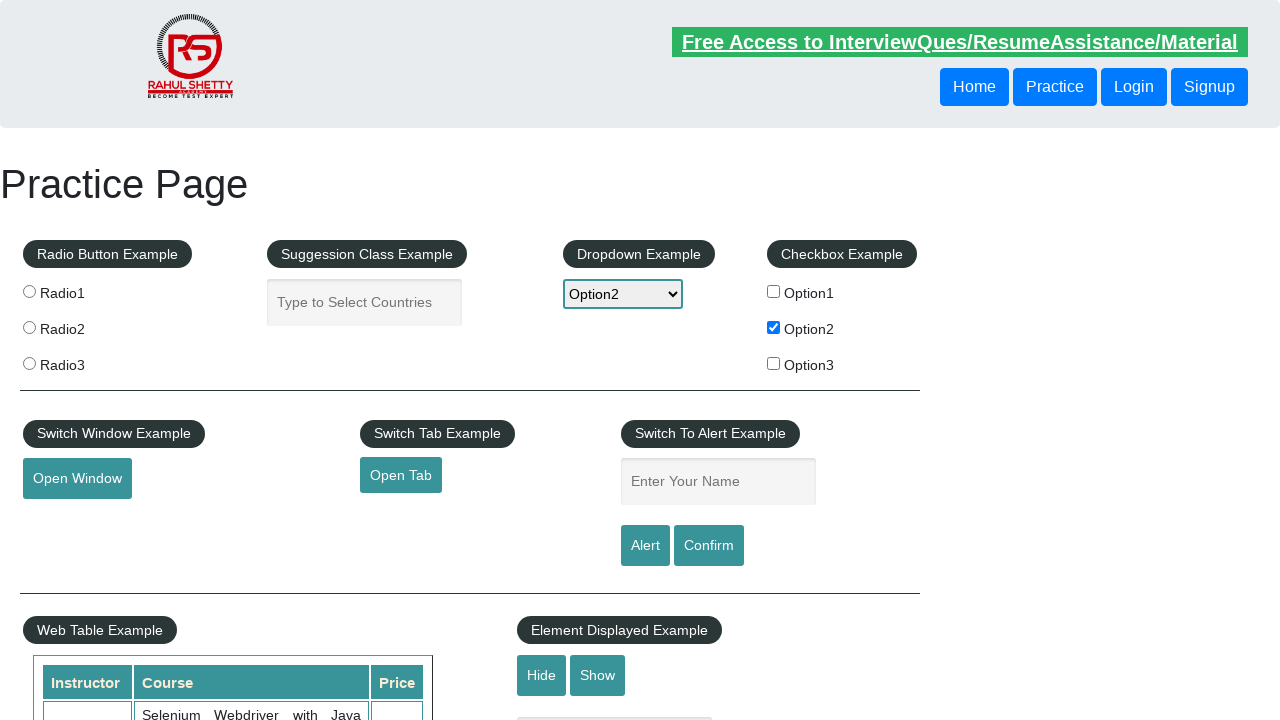